Tests signup form on Heap Analytics by filling in last name field and clicking checkbox

Starting URL: https://heapanalytics.com/signup

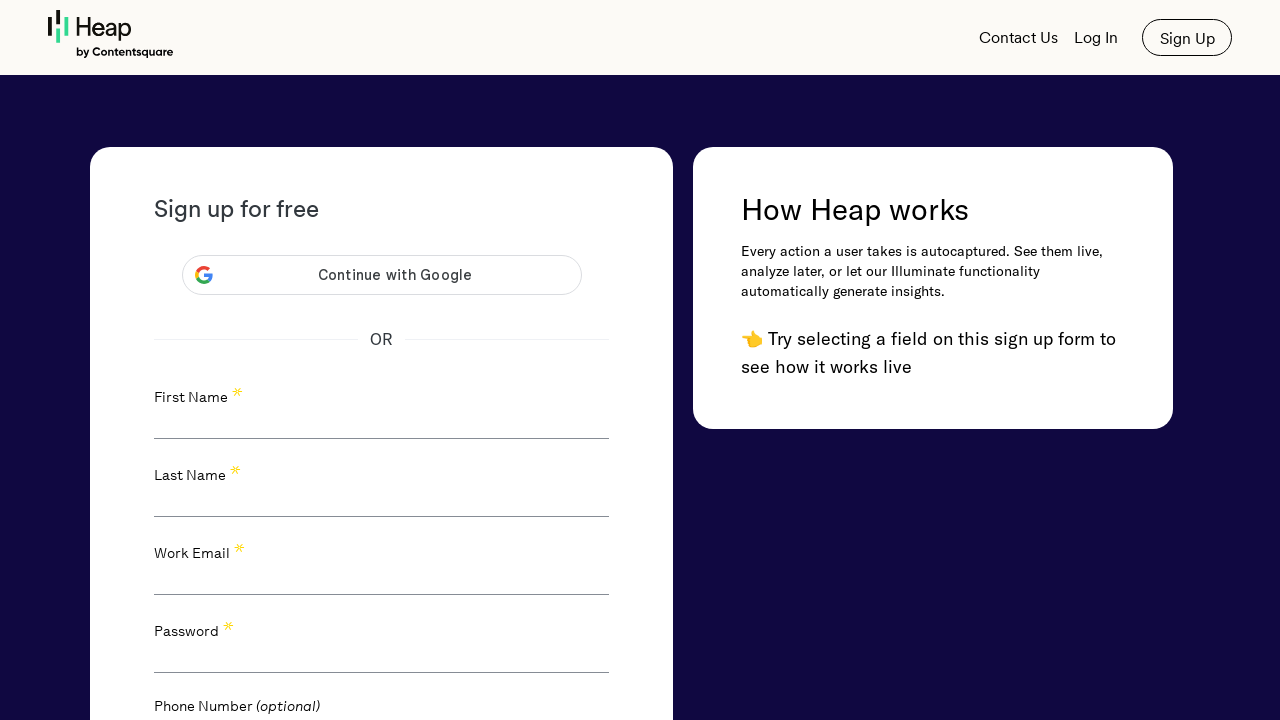

Filled last name field with 'lopez' on #last_name
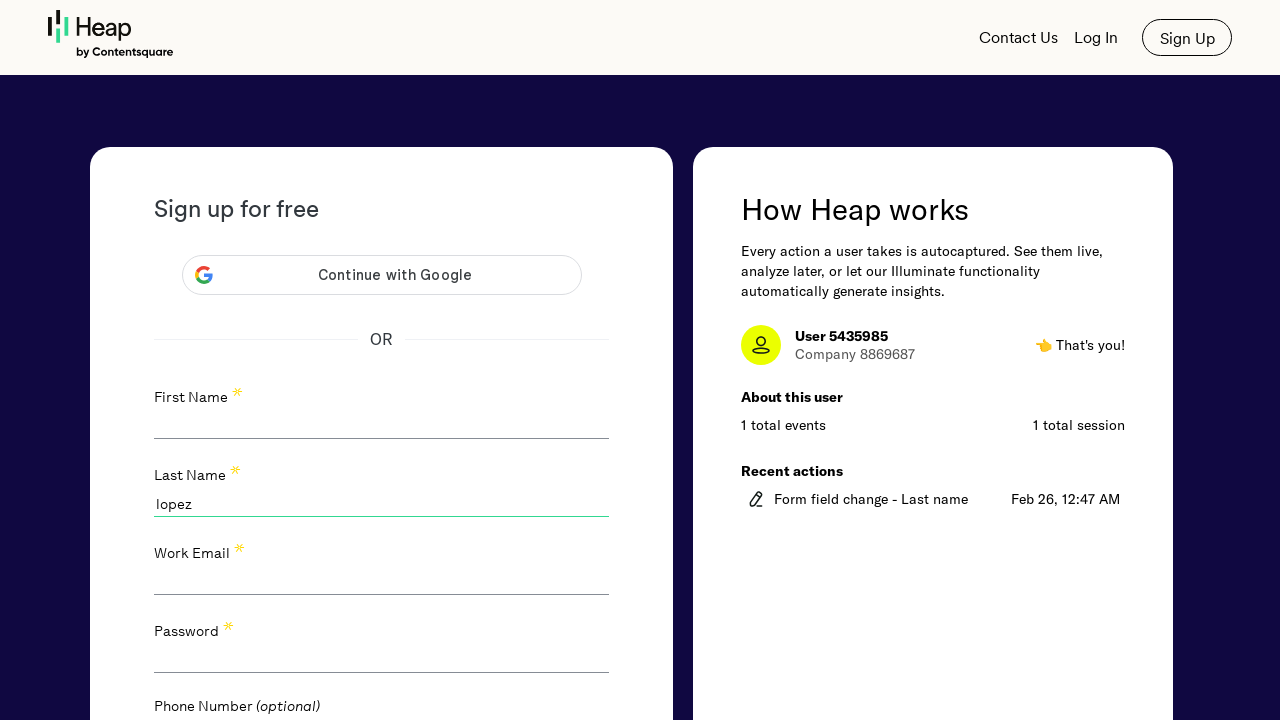

Clicked checkbox on signup form at (382, 360) on .checkbox-label
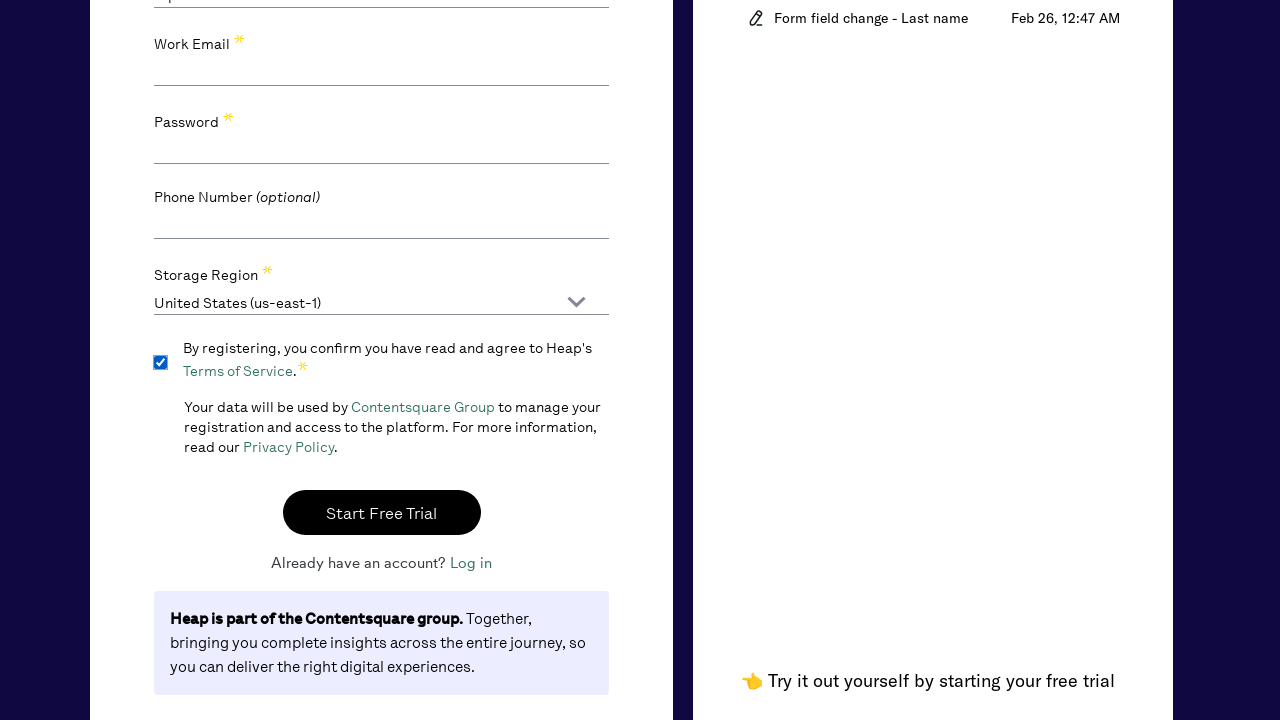

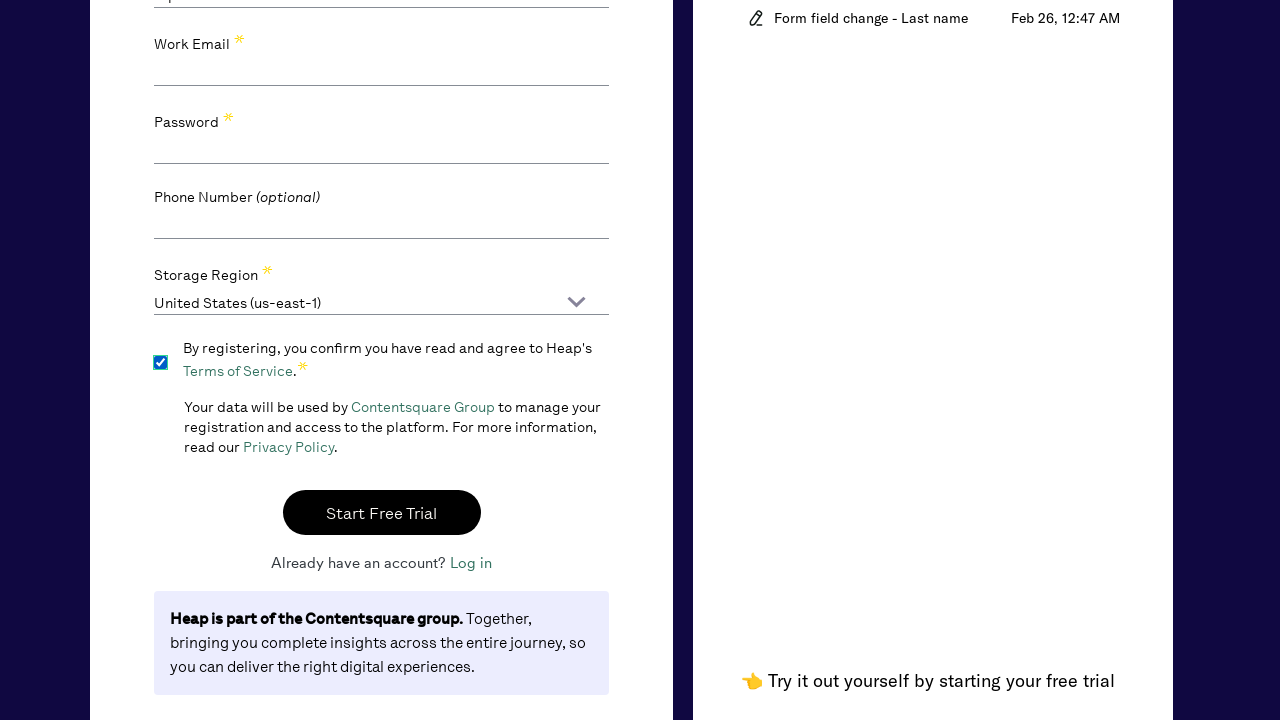